Tests adding a product to cart with a specific quantity by viewing product details, changing quantity to 4, adding to cart, and verifying the cart displays the correct quantity.

Starting URL: http://automationexercise.com

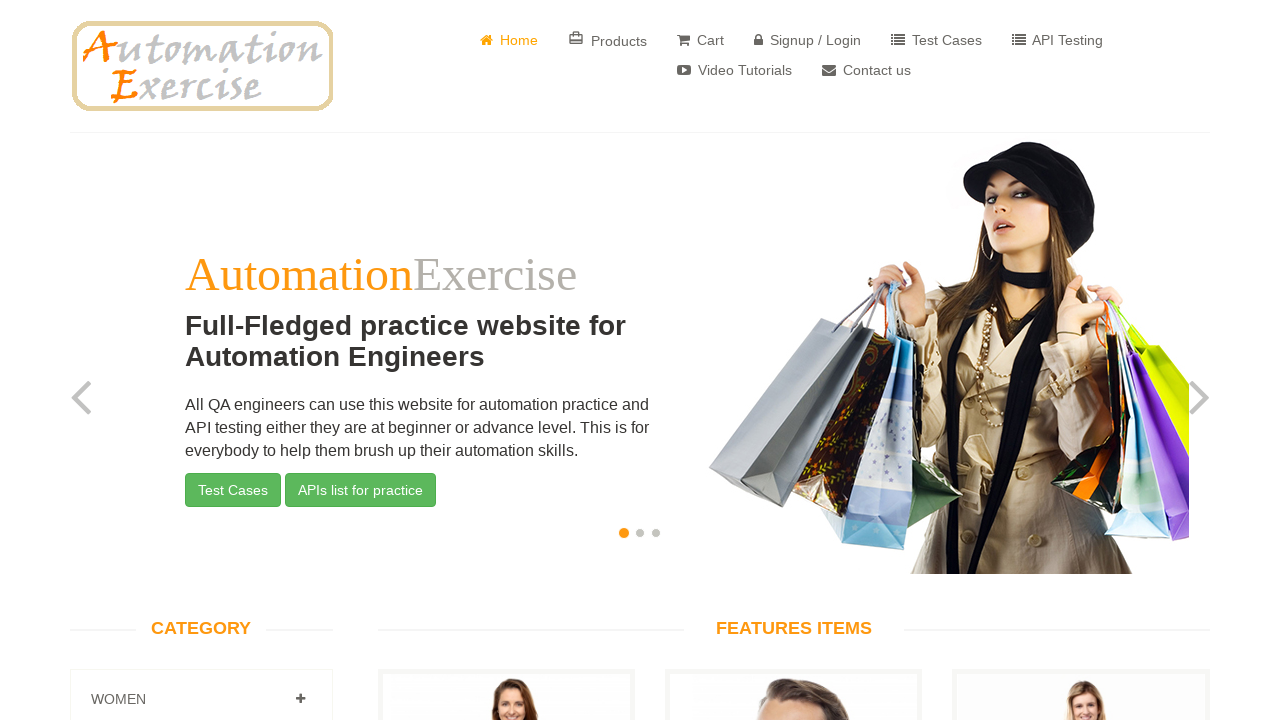

Home page loaded and body element is visible
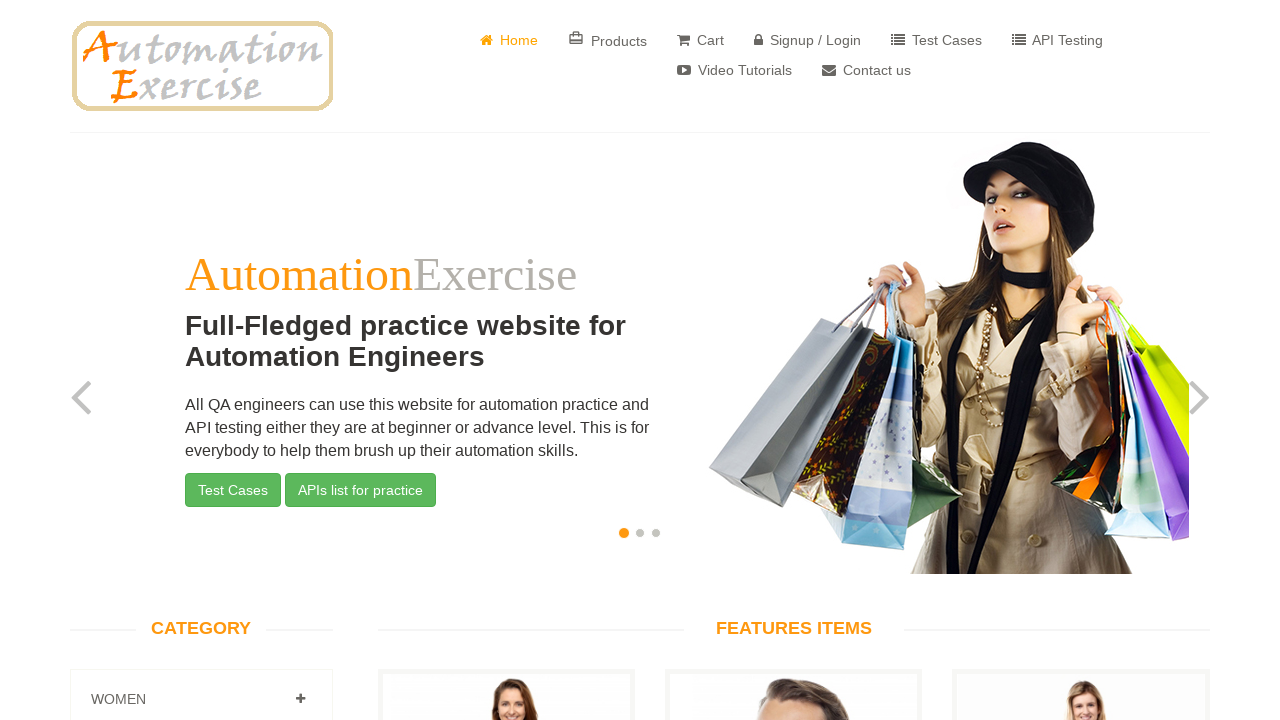

Scrolled product link into view
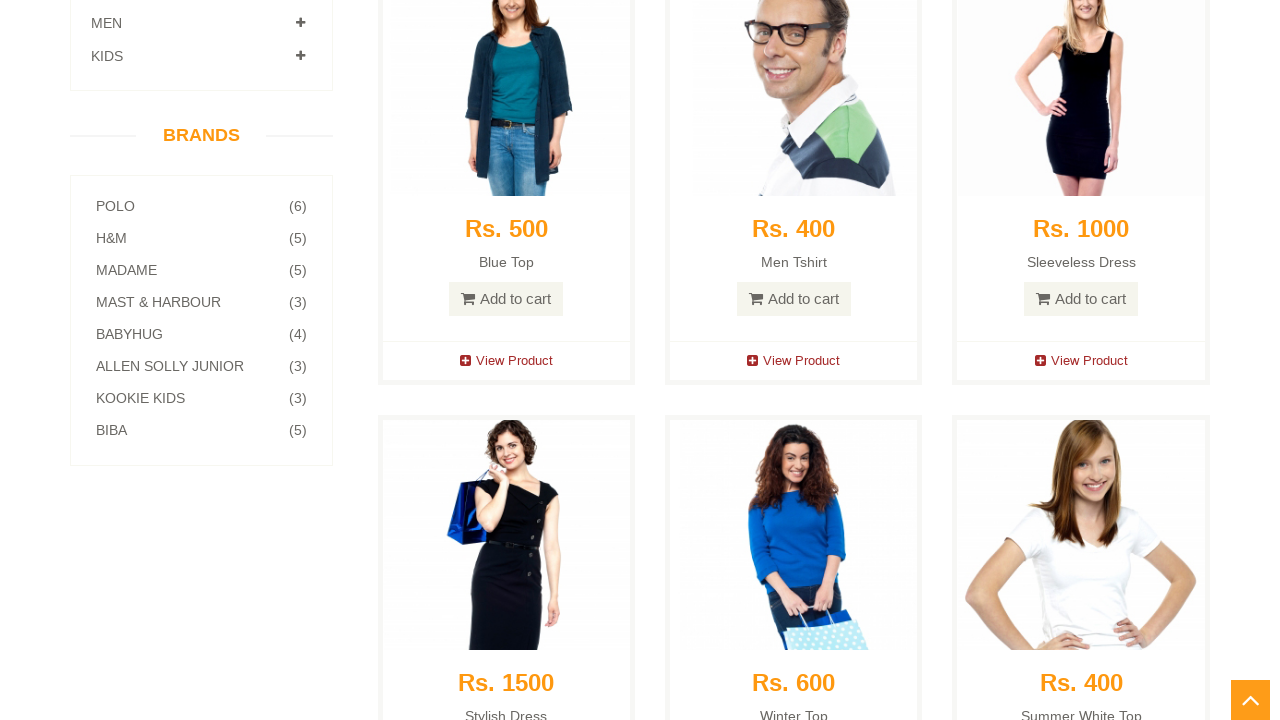

Clicked 'View Product' link for product ID 2 at (794, 361) on a[href='/product_details/2']
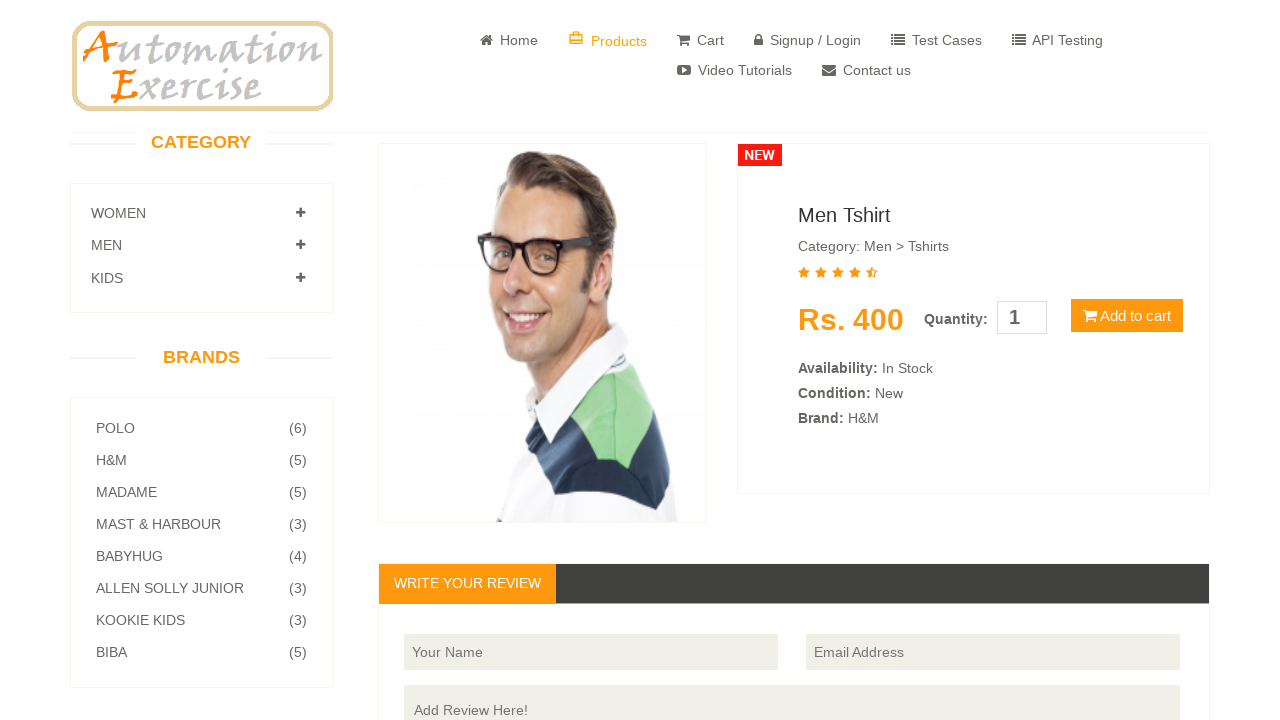

Product details page loaded
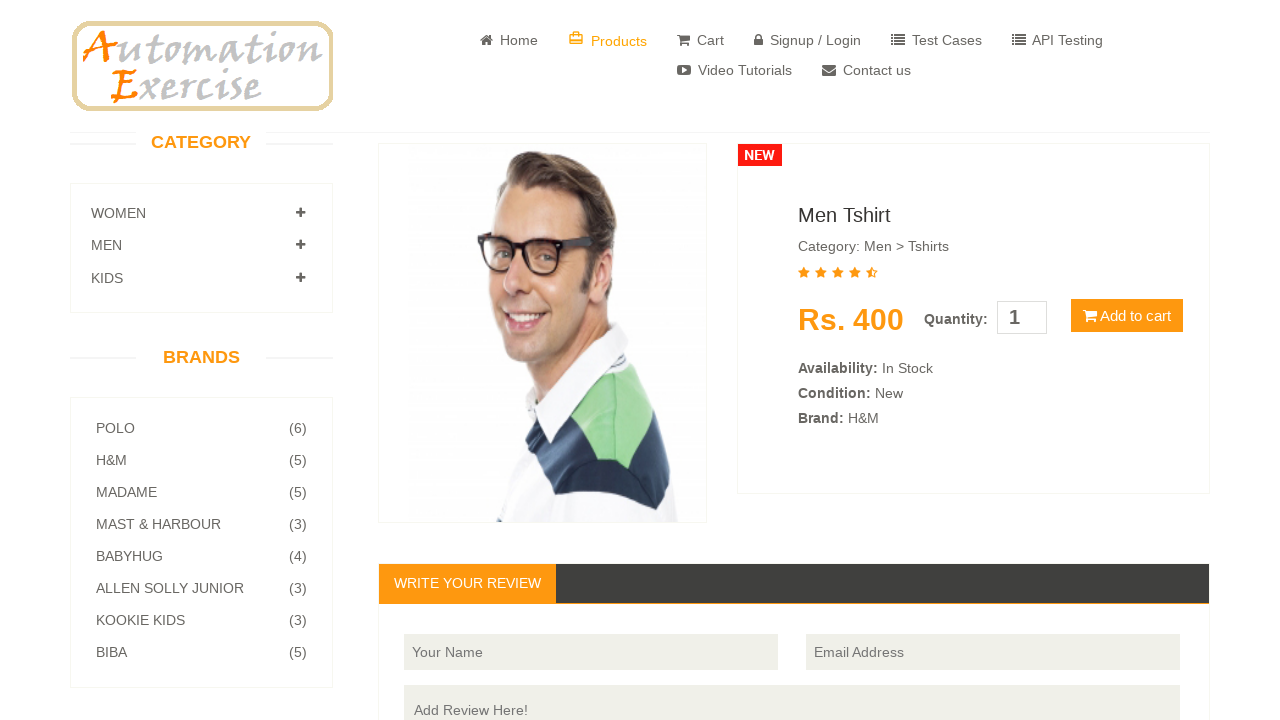

Clicked quantity input field at (1022, 318) on #quantity
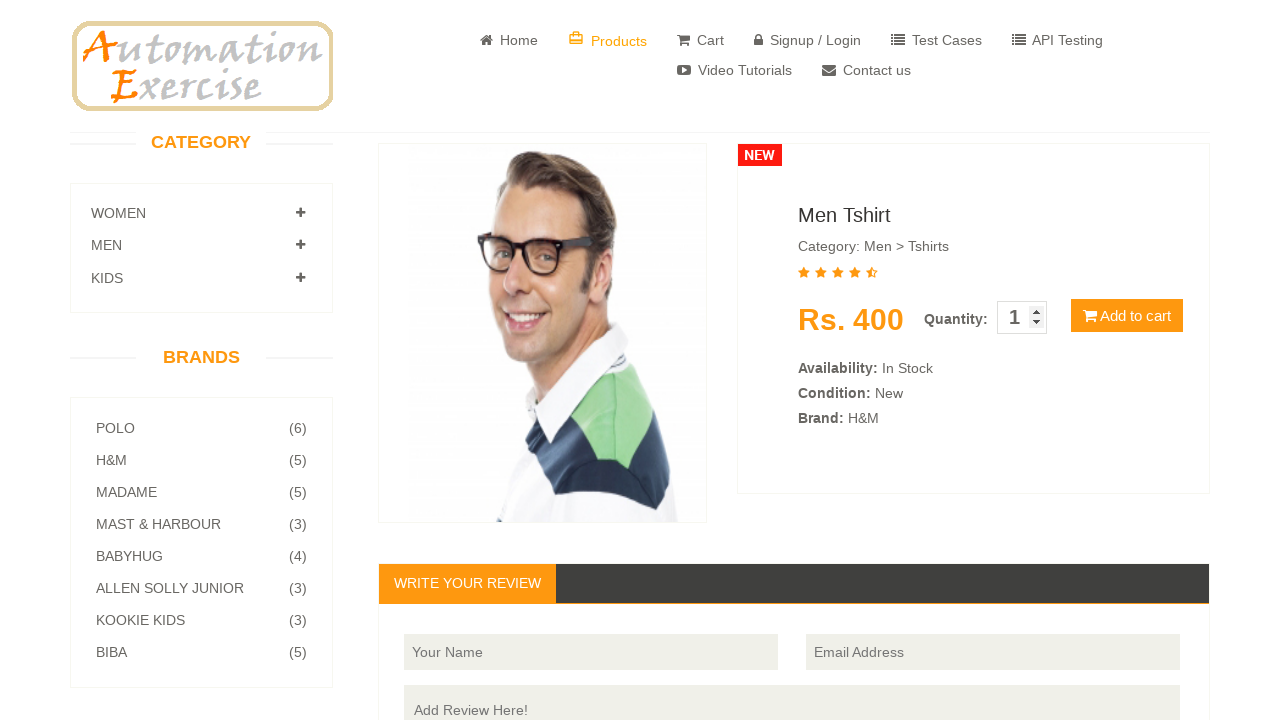

Changed quantity to 4 on #quantity
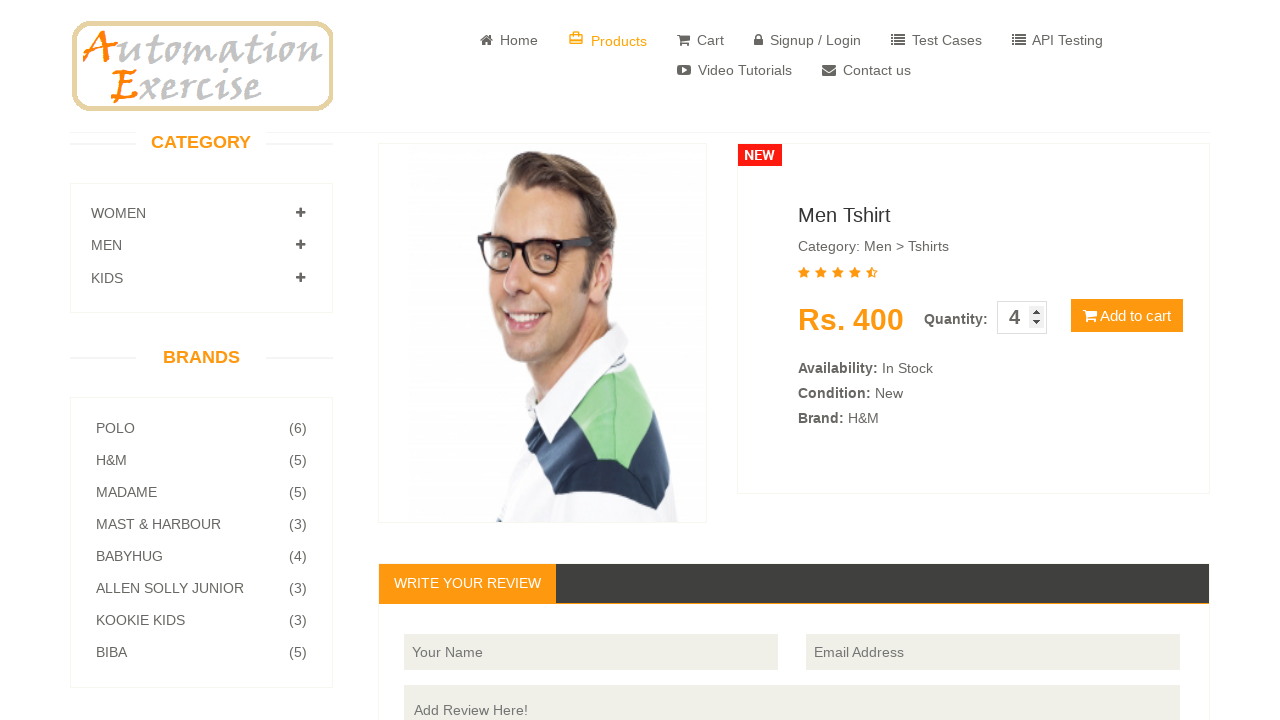

Clicked 'Add to cart' button at (1127, 316) on button[type='button']
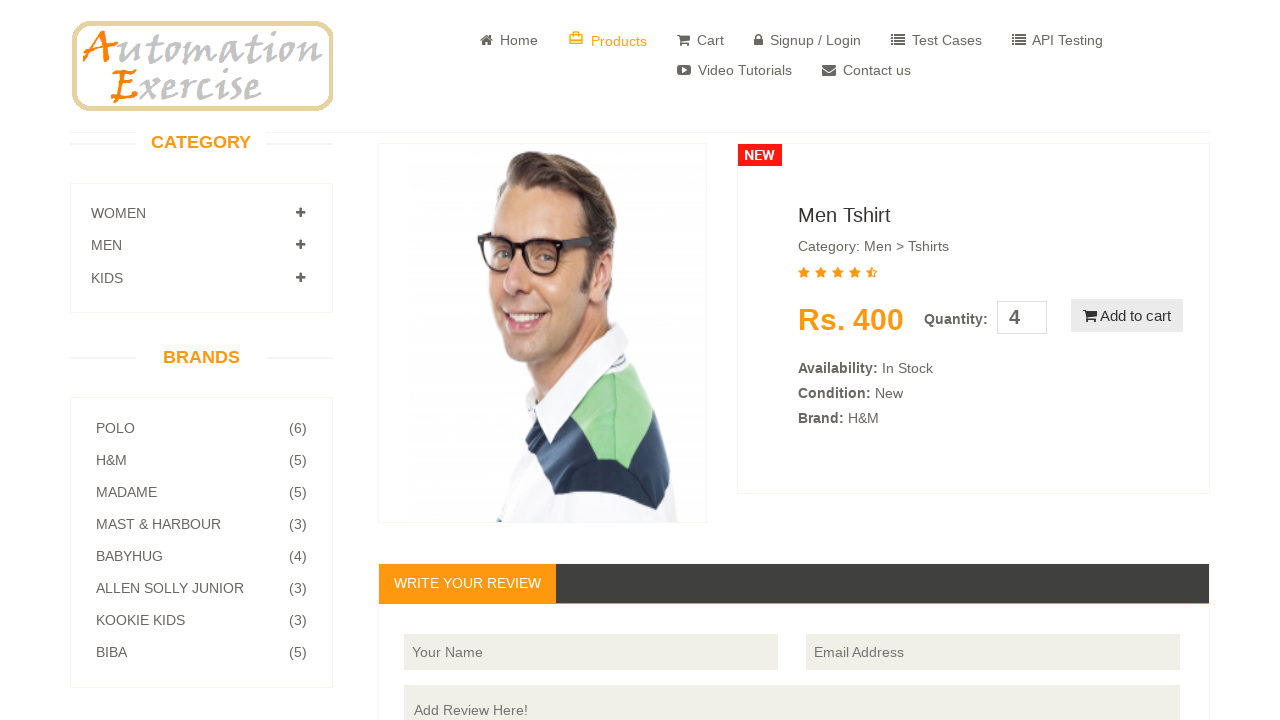

Product added to cart modal appeared
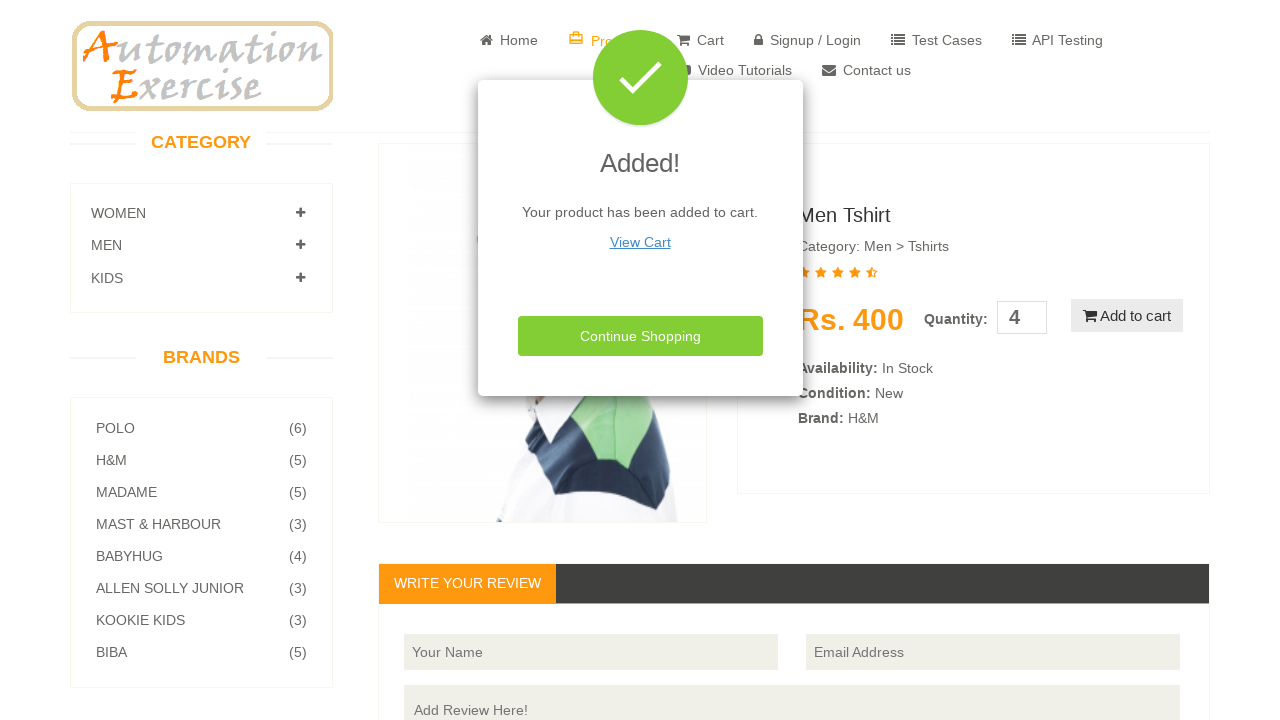

Clicked 'View Cart' button from modal at (640, 242) on a:has-text('View Cart')
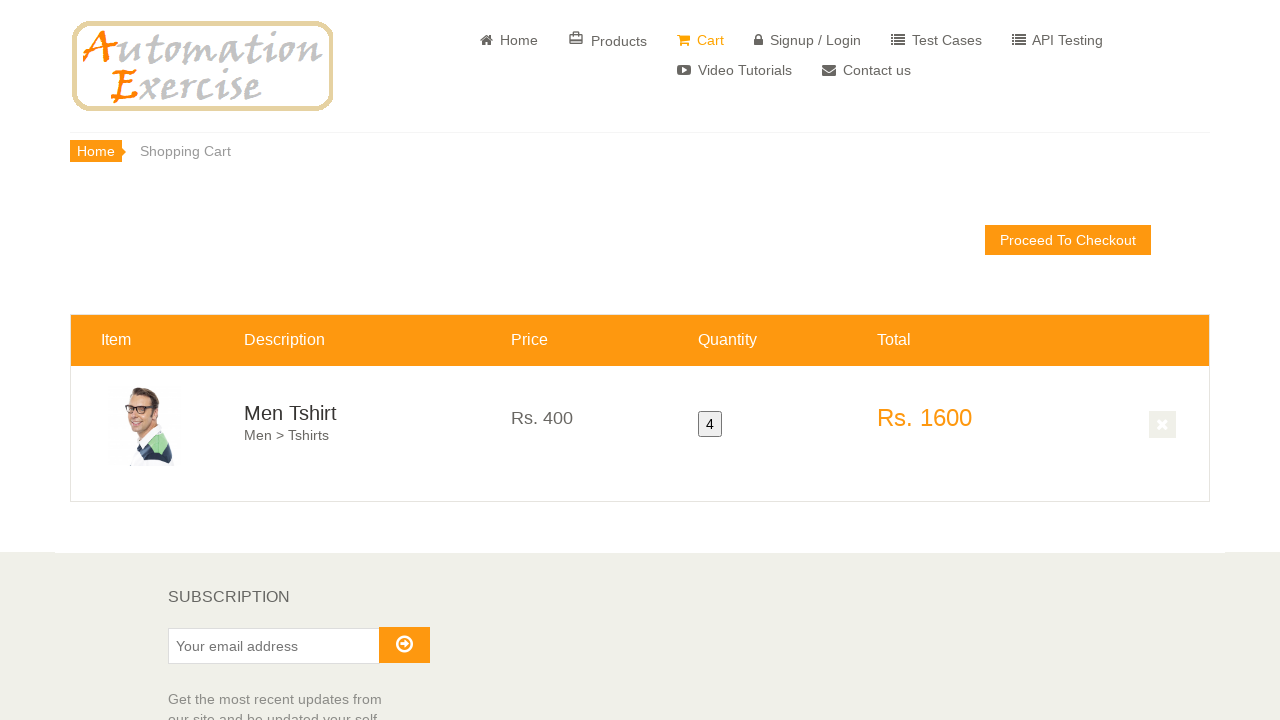

Cart page loaded with product details link visible
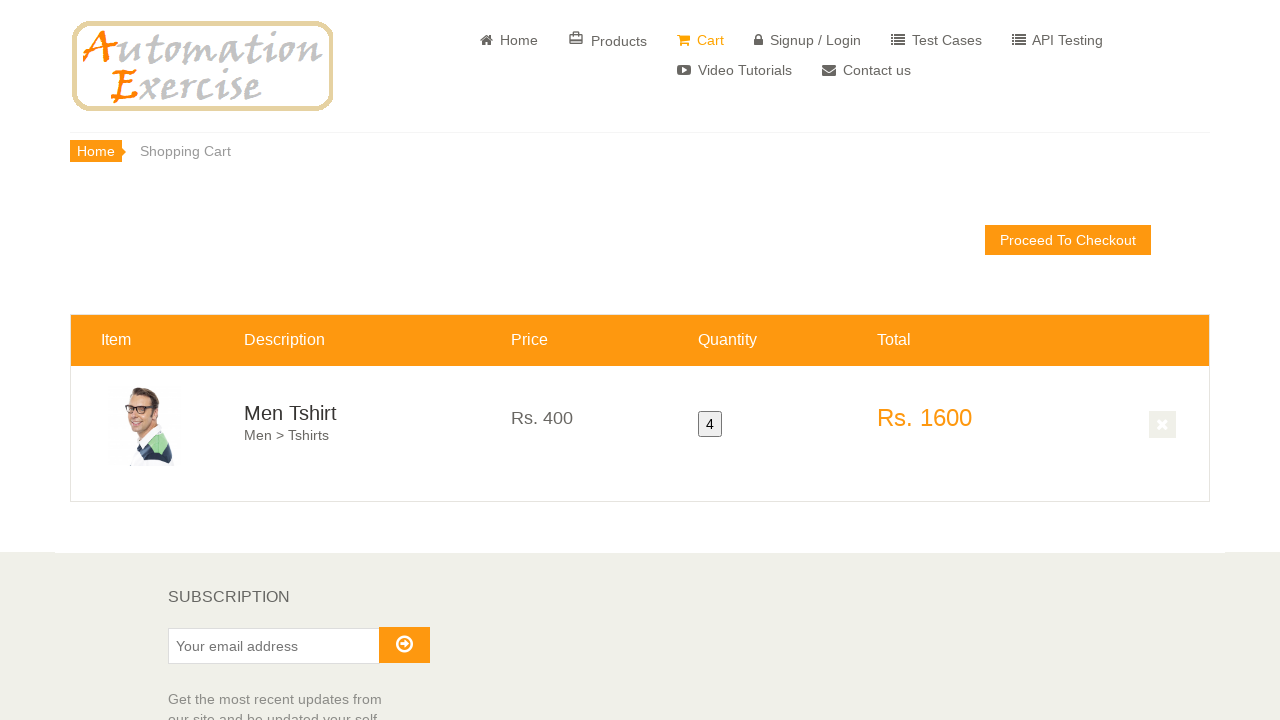

Retrieved quantity from cart
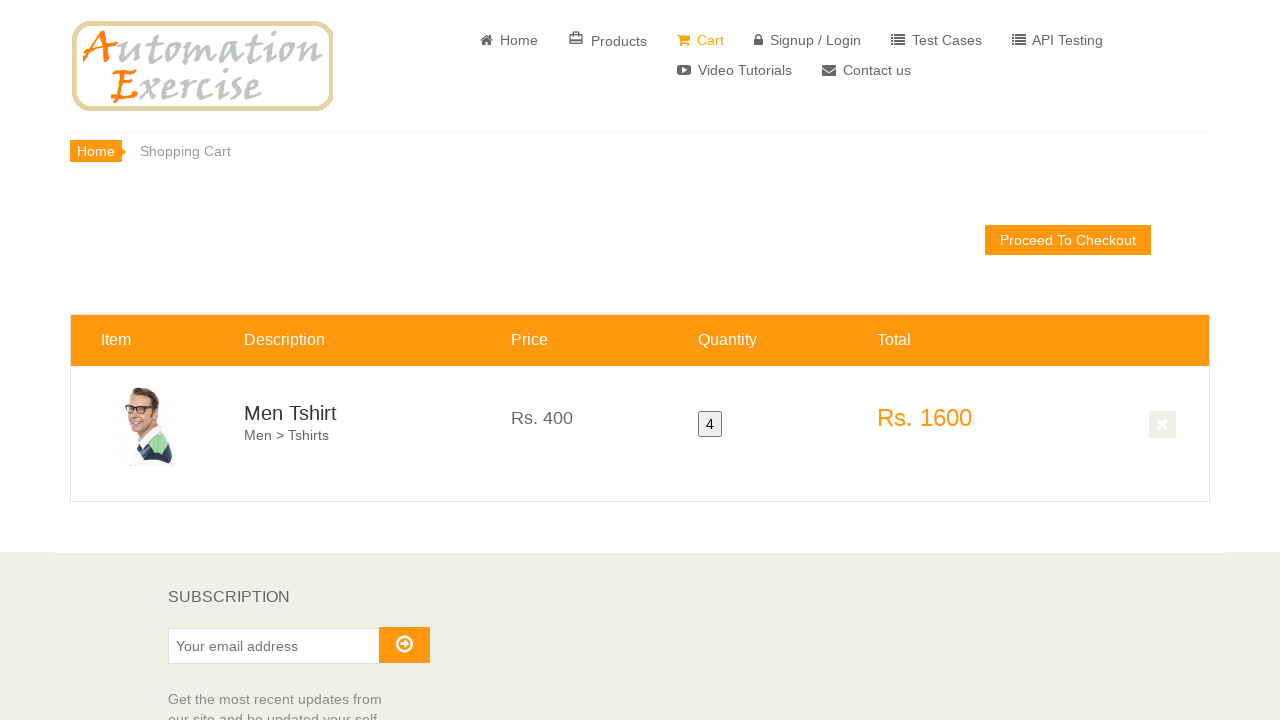

Verified cart quantity is correct (4)
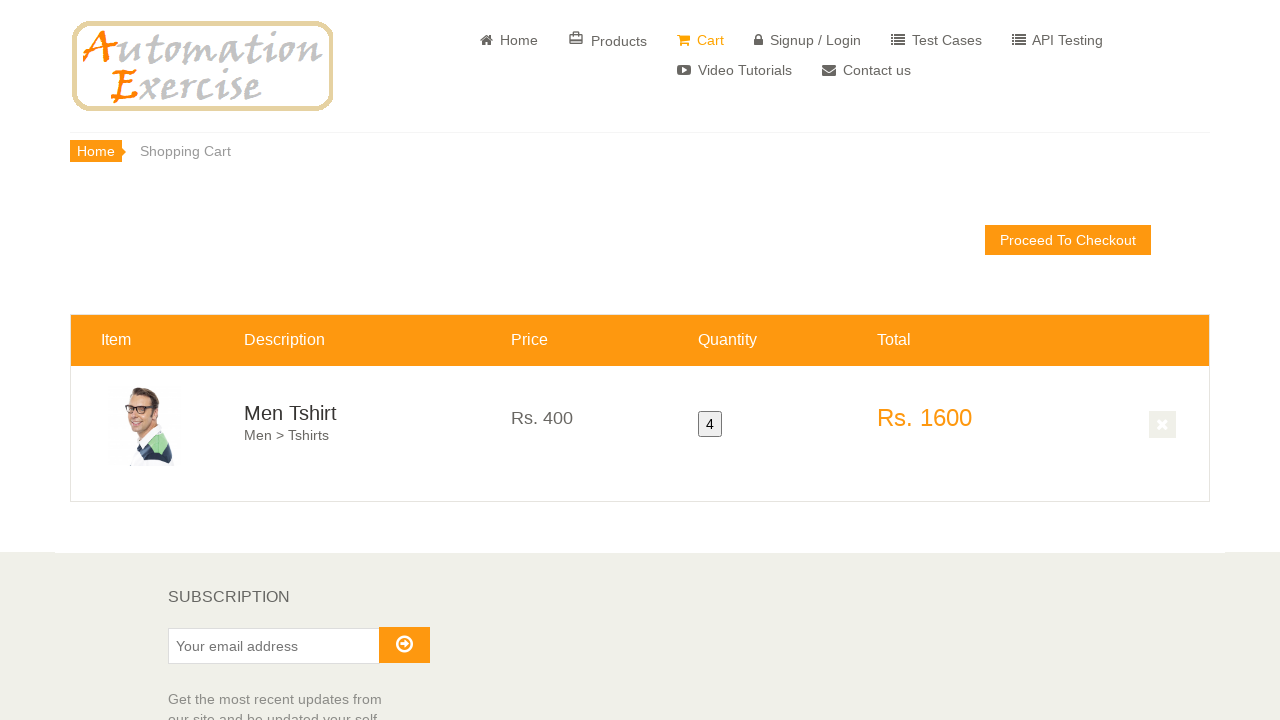

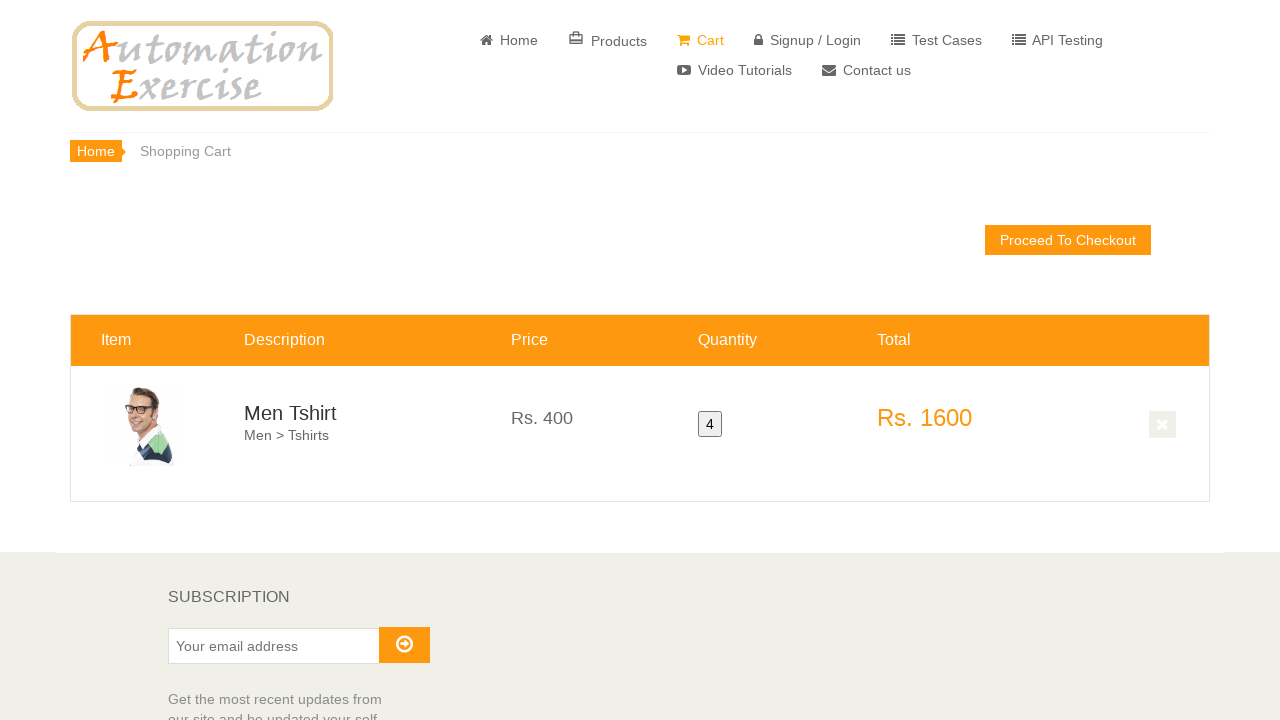